Tests keyboard actions on a key press demo page by sending various keyboard keys including Enter, Backspace, Cancel, and Shift

Starting URL: https://the-internet.herokuapp.com/key_presses

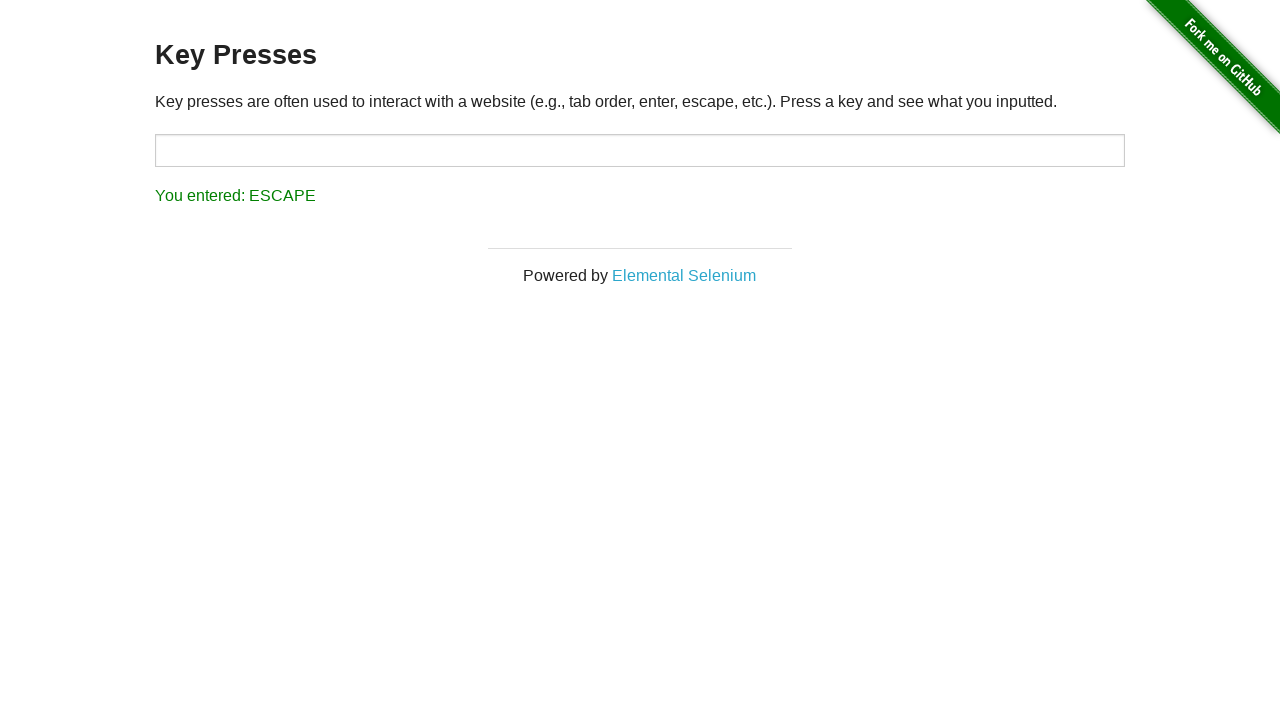

Pressed Enter key
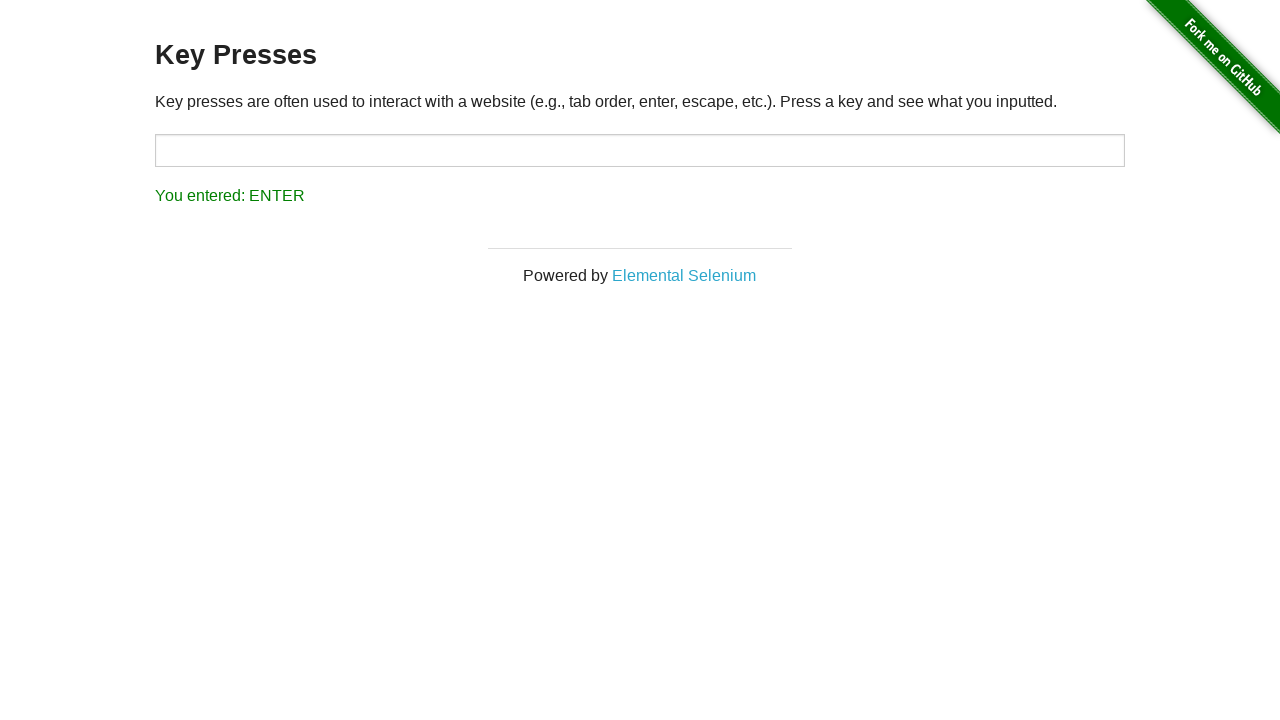

Waited 3 seconds after Enter key press
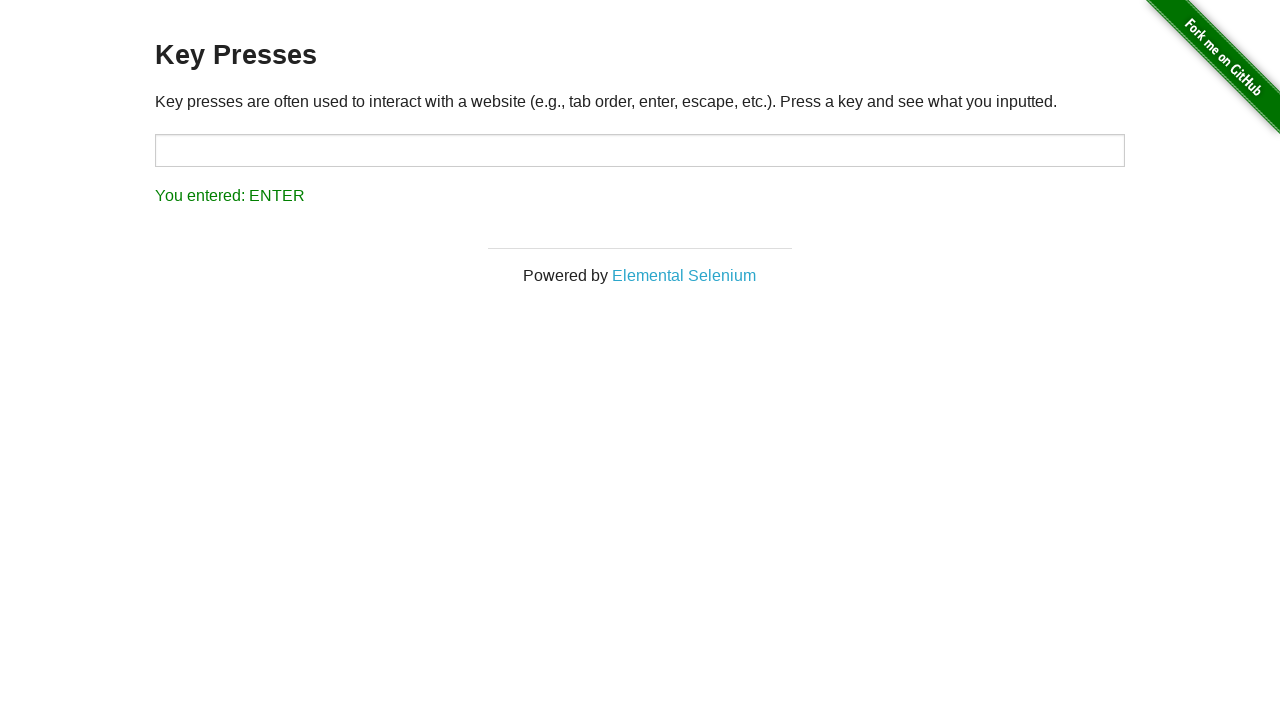

Pressed Backspace key
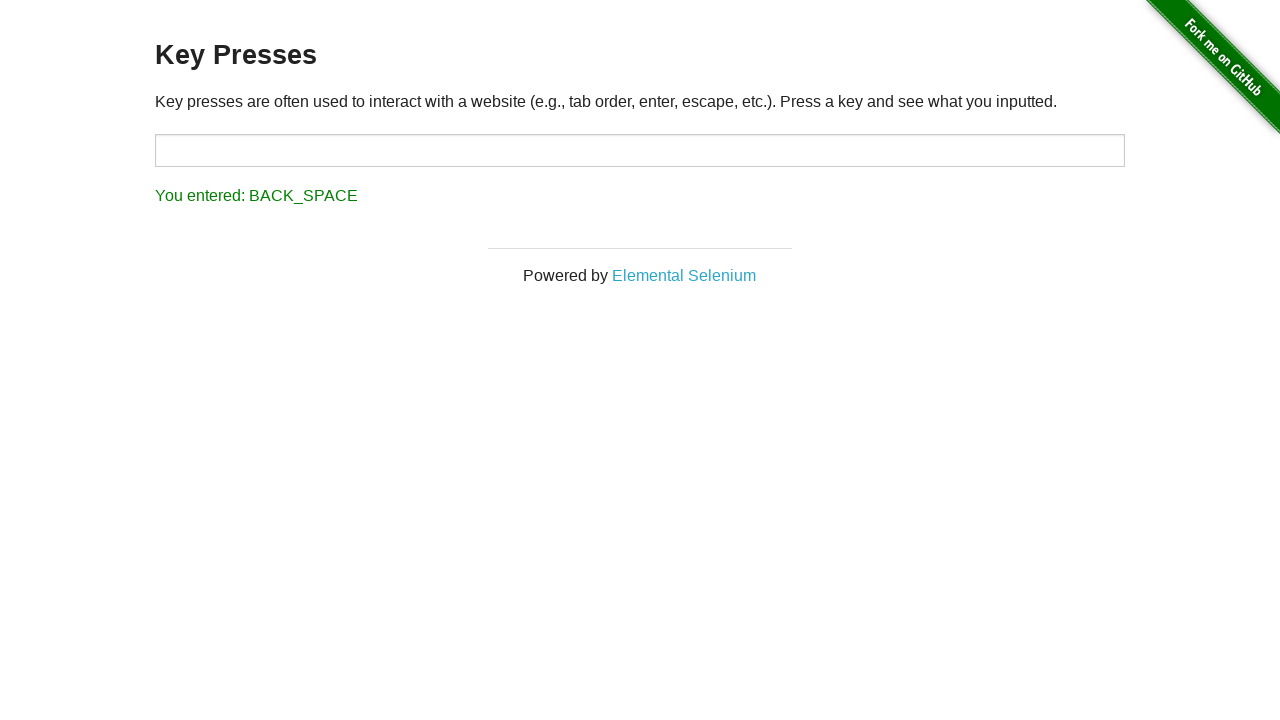

Waited 3 seconds after Backspace key press
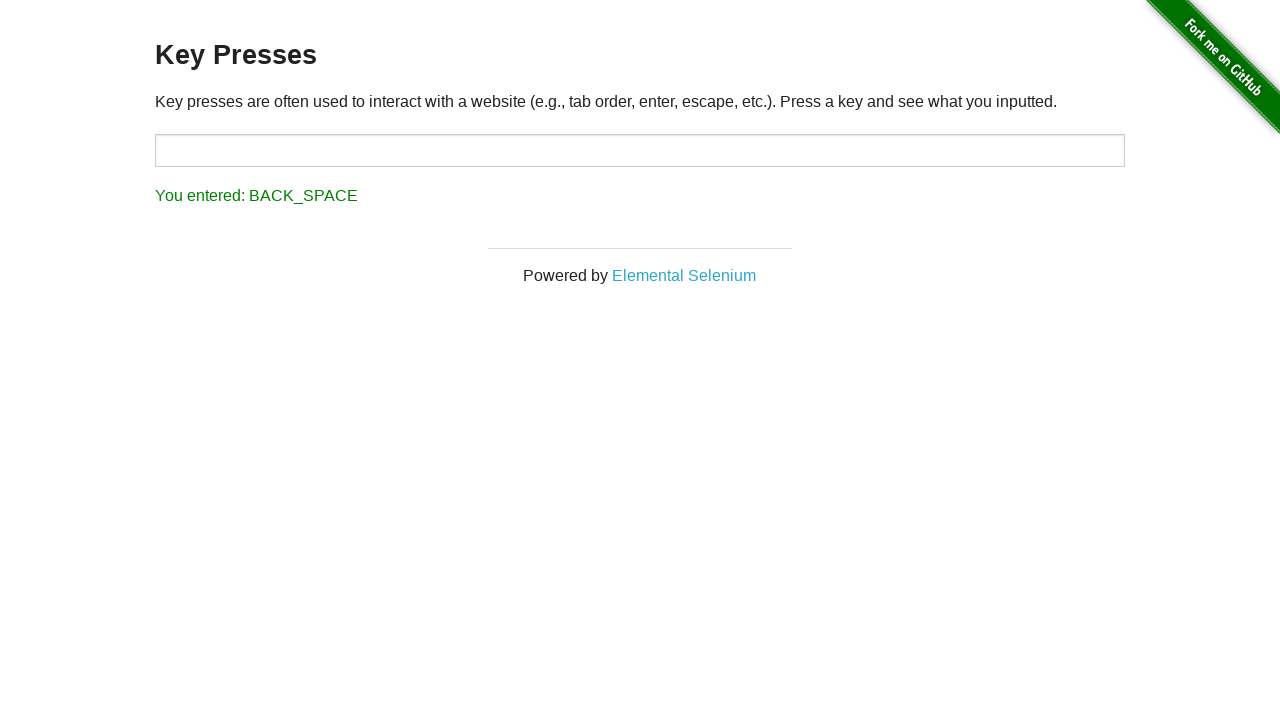

Pressed Escape key
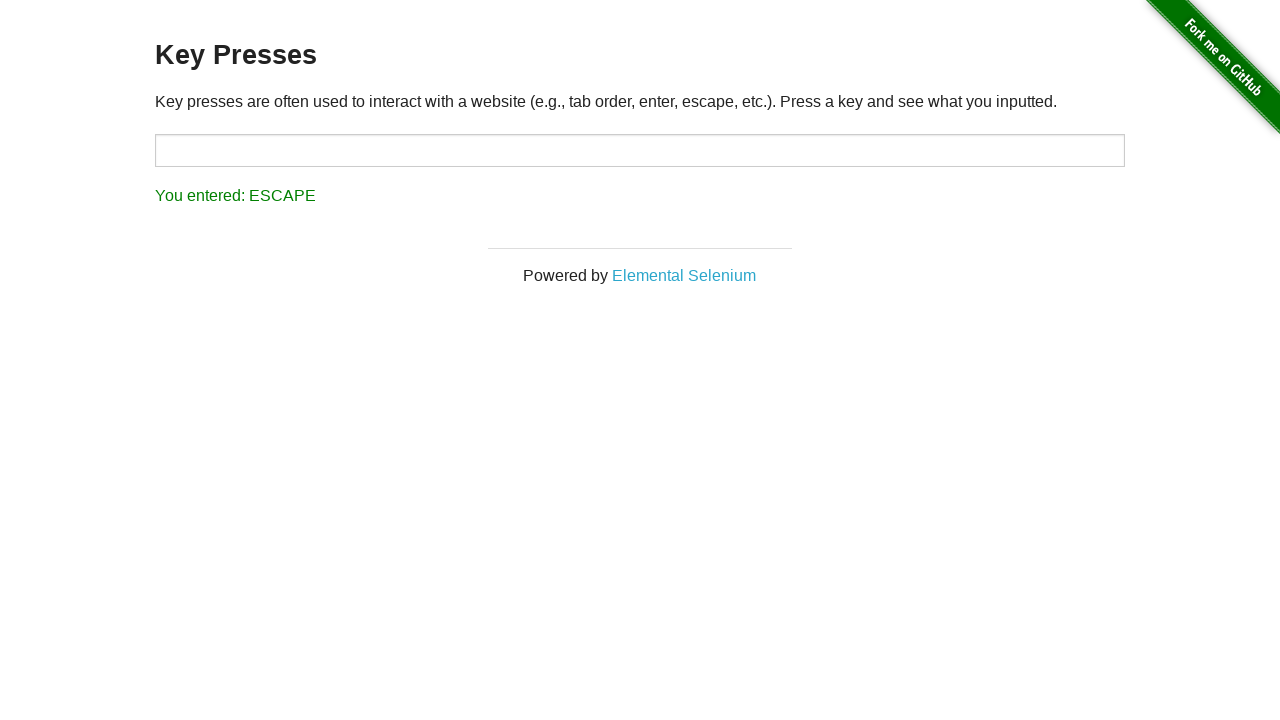

Waited 3 seconds after Escape key press
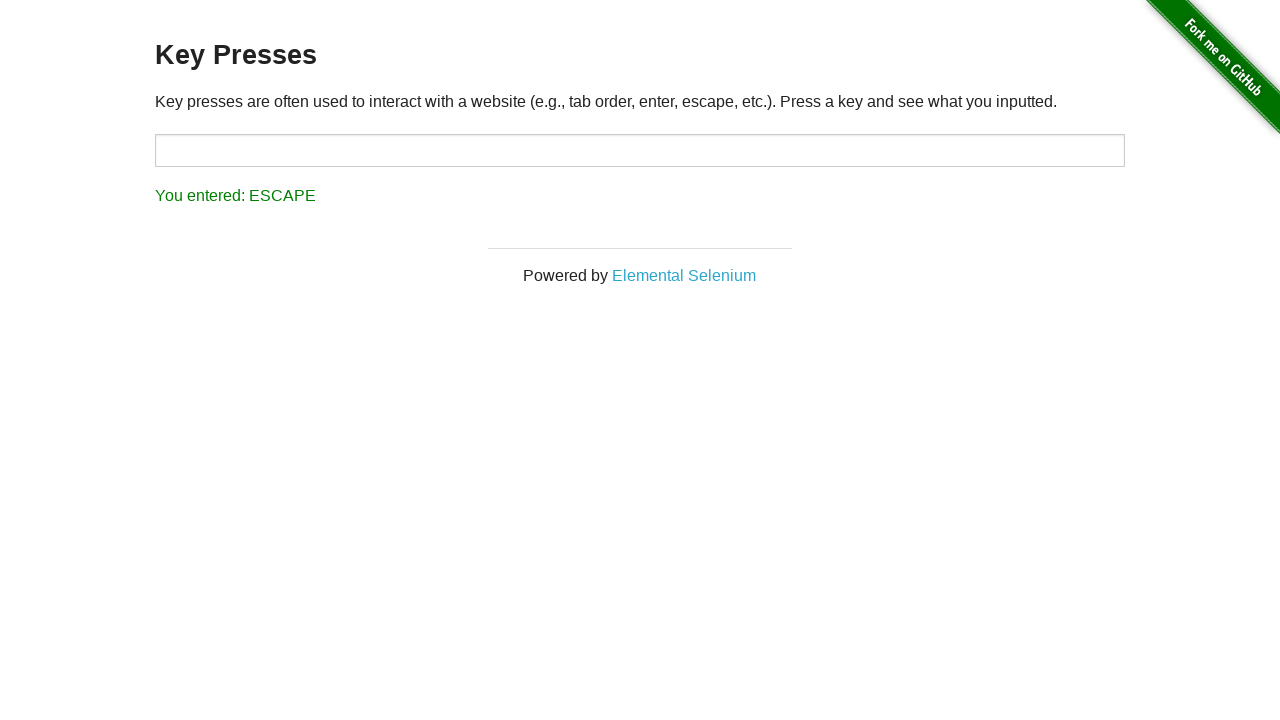

Pressed Shift key
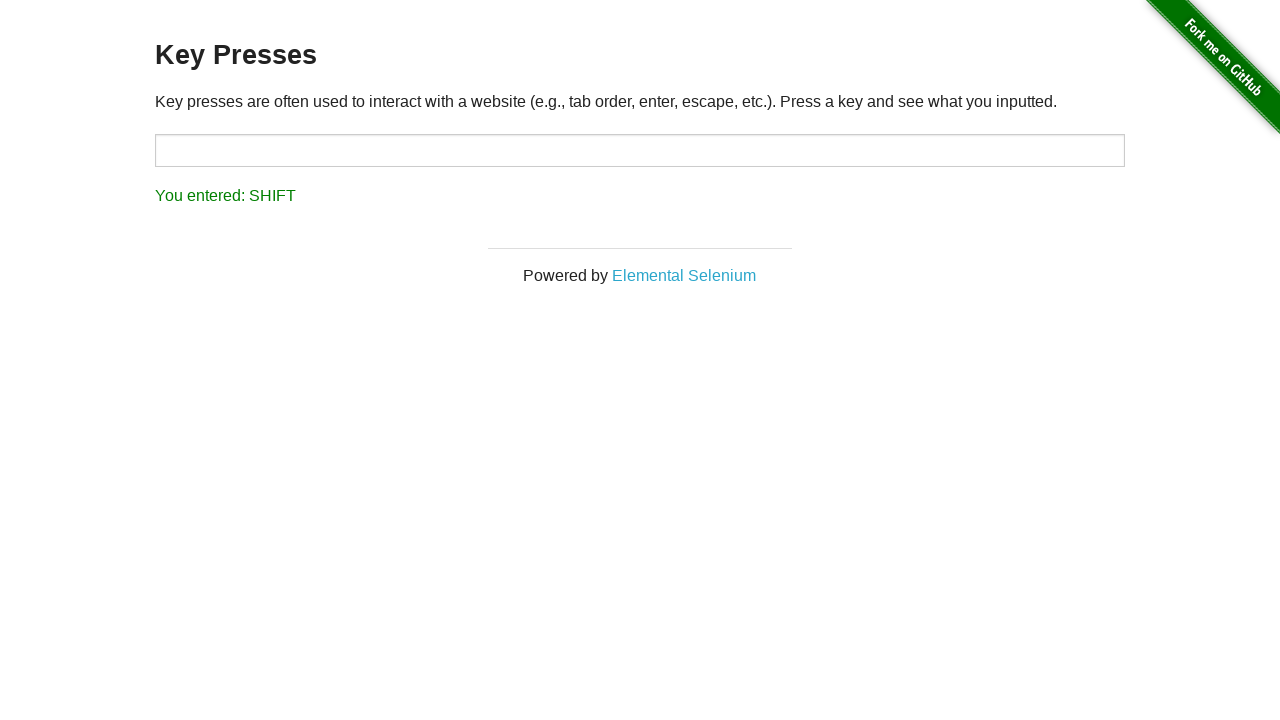

Waited 3 seconds after Shift key press
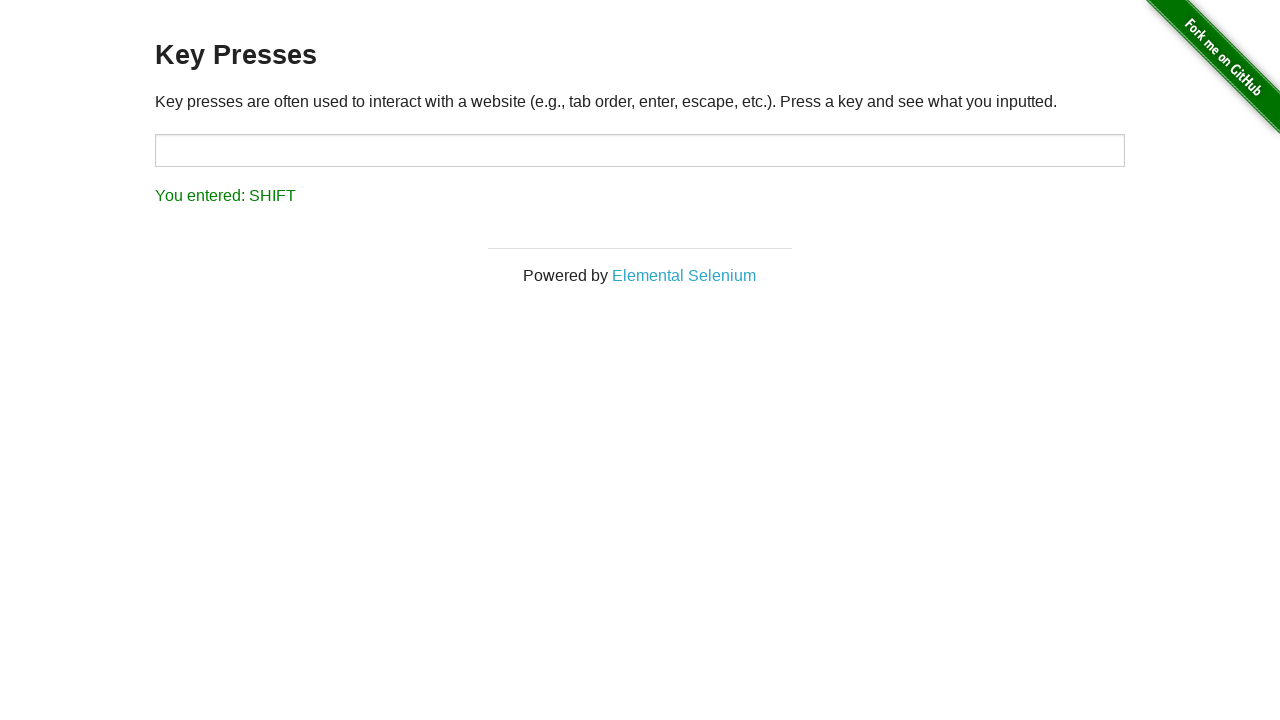

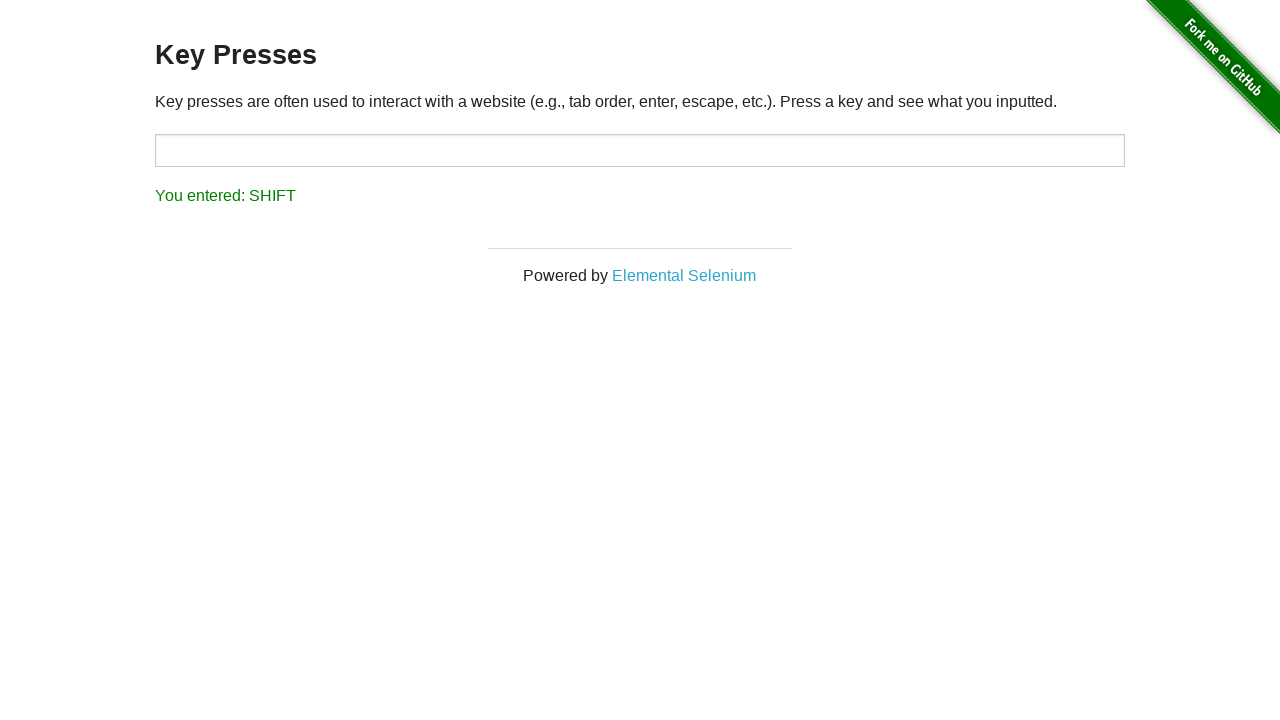